Tests JavaScript alert handling by clicking a button that triggers an alert, accepting the alert, and verifying the success message is displayed

Starting URL: https://practice.cydeo.com/javascript_alerts

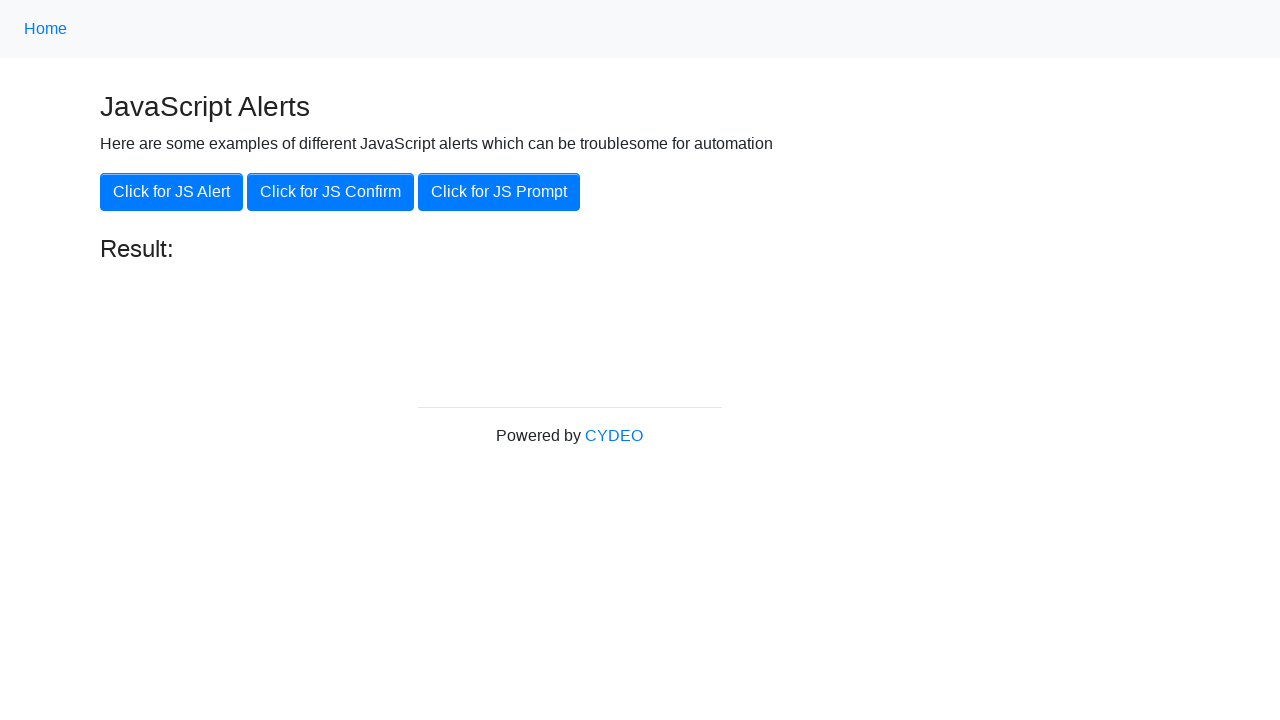

Clicked 'Click for JS Alert' button at (172, 192) on xpath=//button[.='Click for JS Alert']
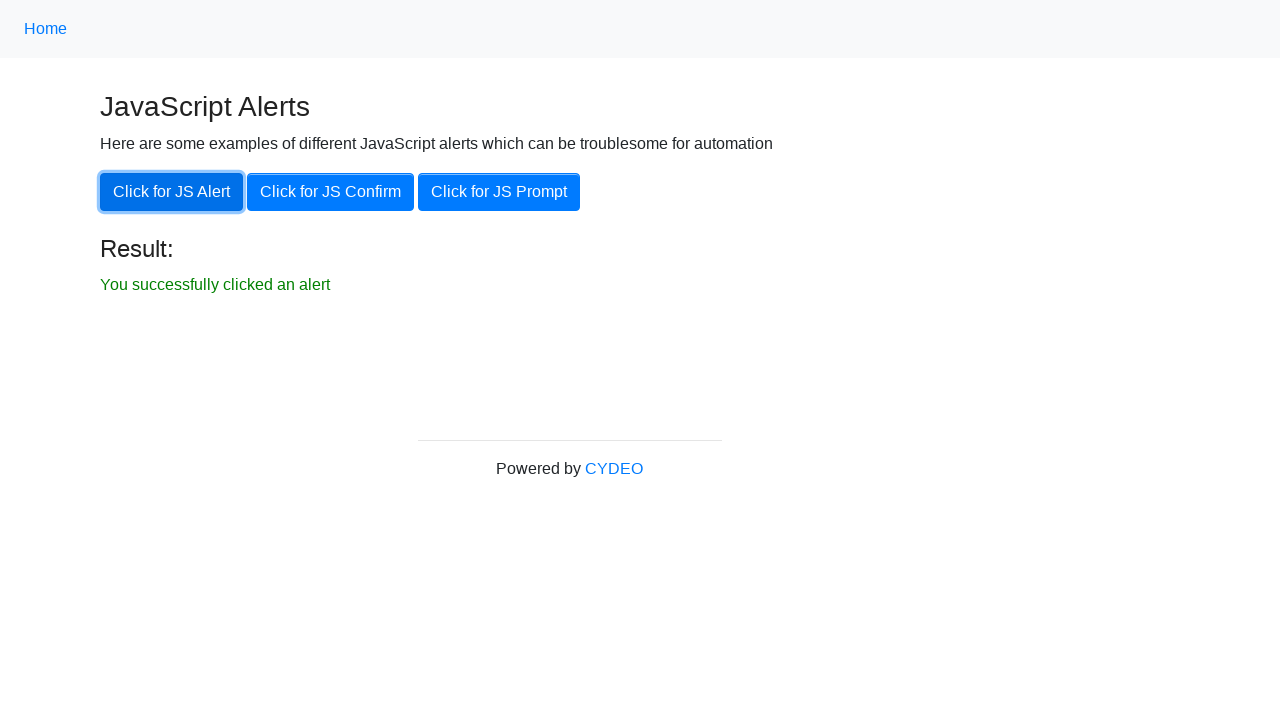

Set up dialog handler to accept alerts
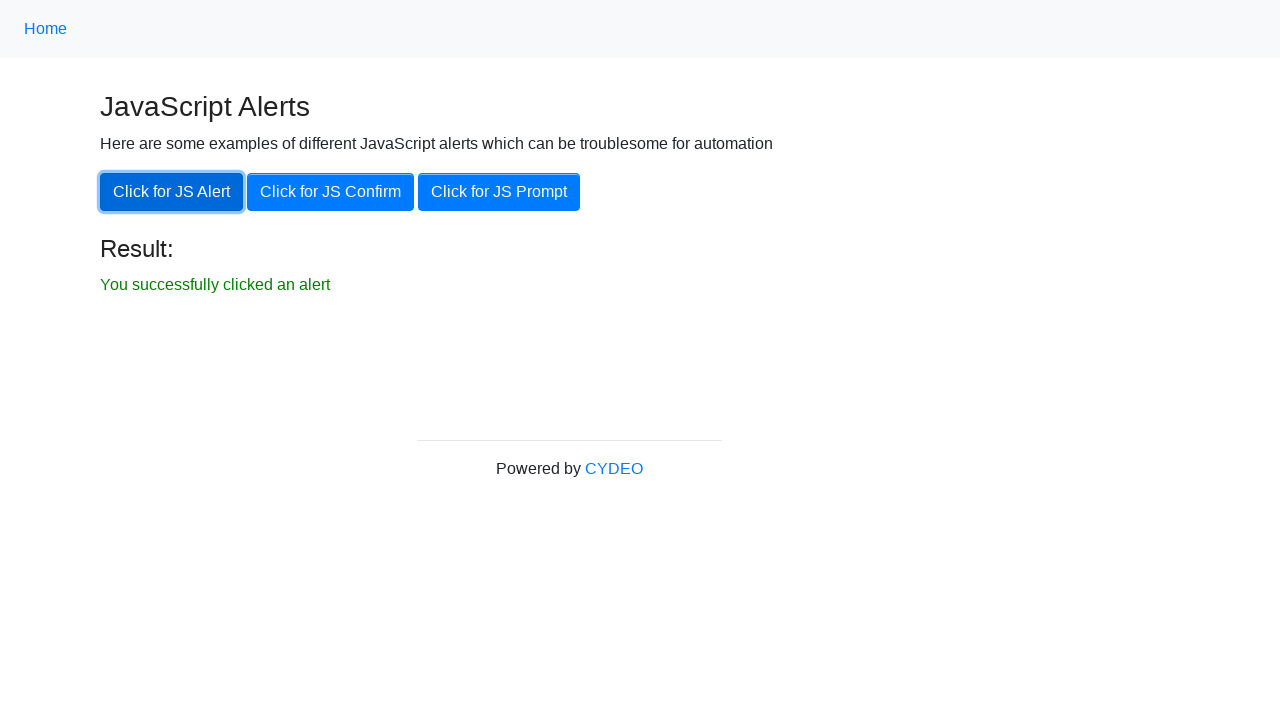

Waited 1 second for alert to be processed
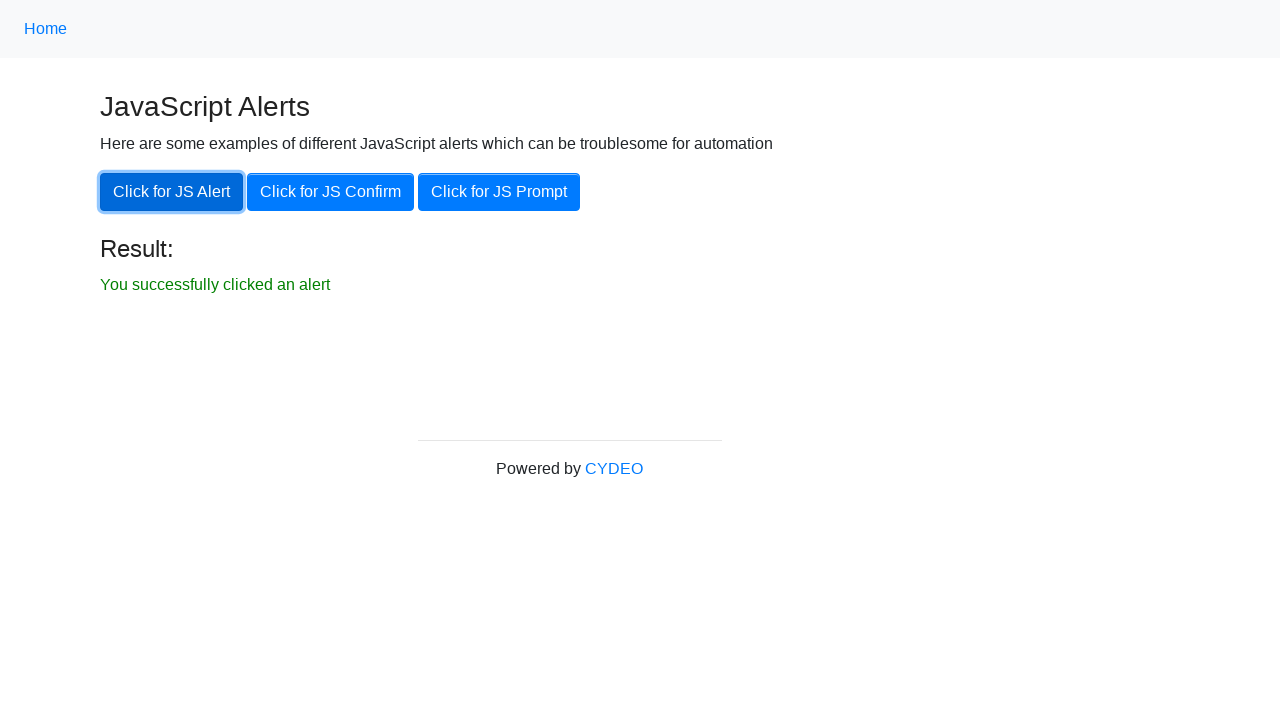

Result text element became visible
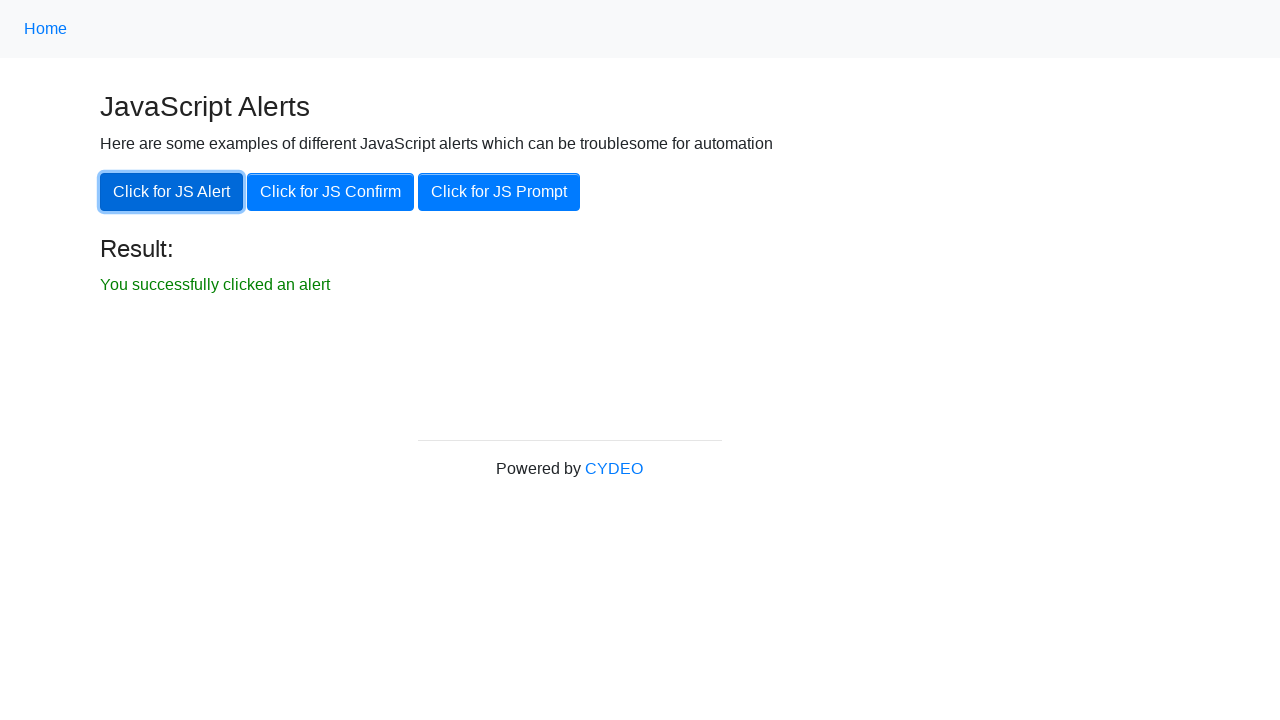

Verified success message: 'You successfully clicked an alert'
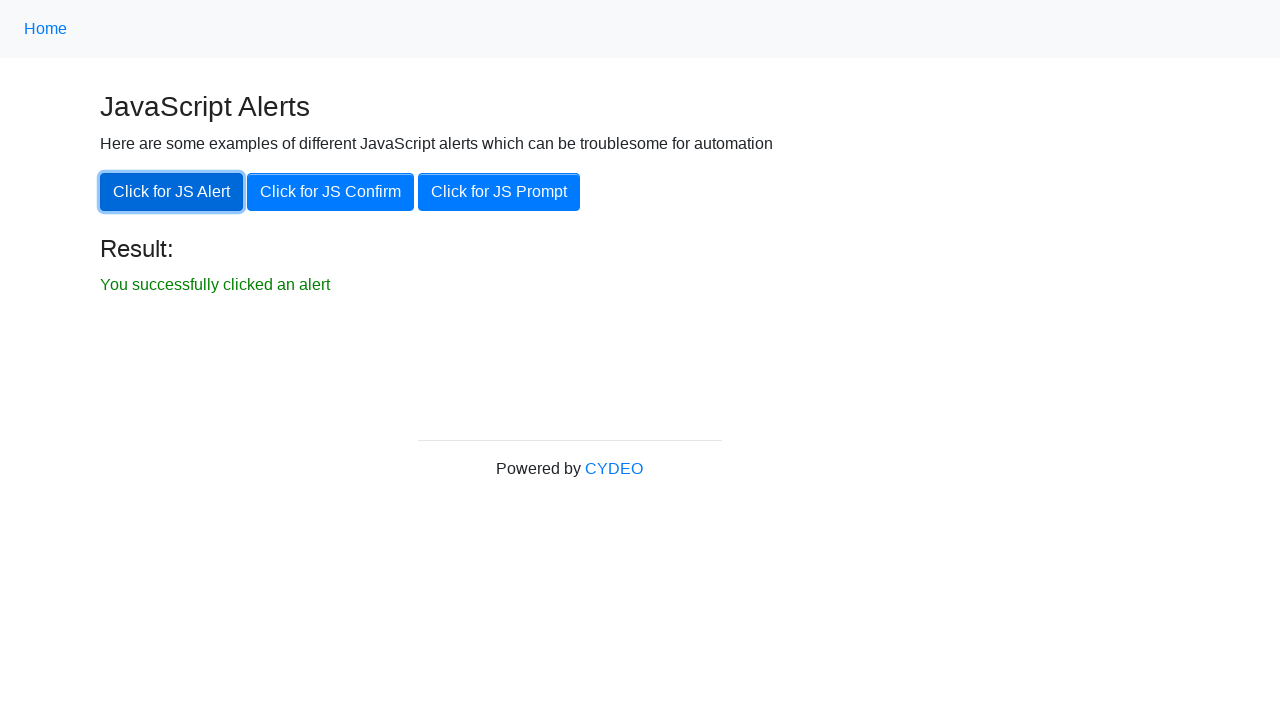

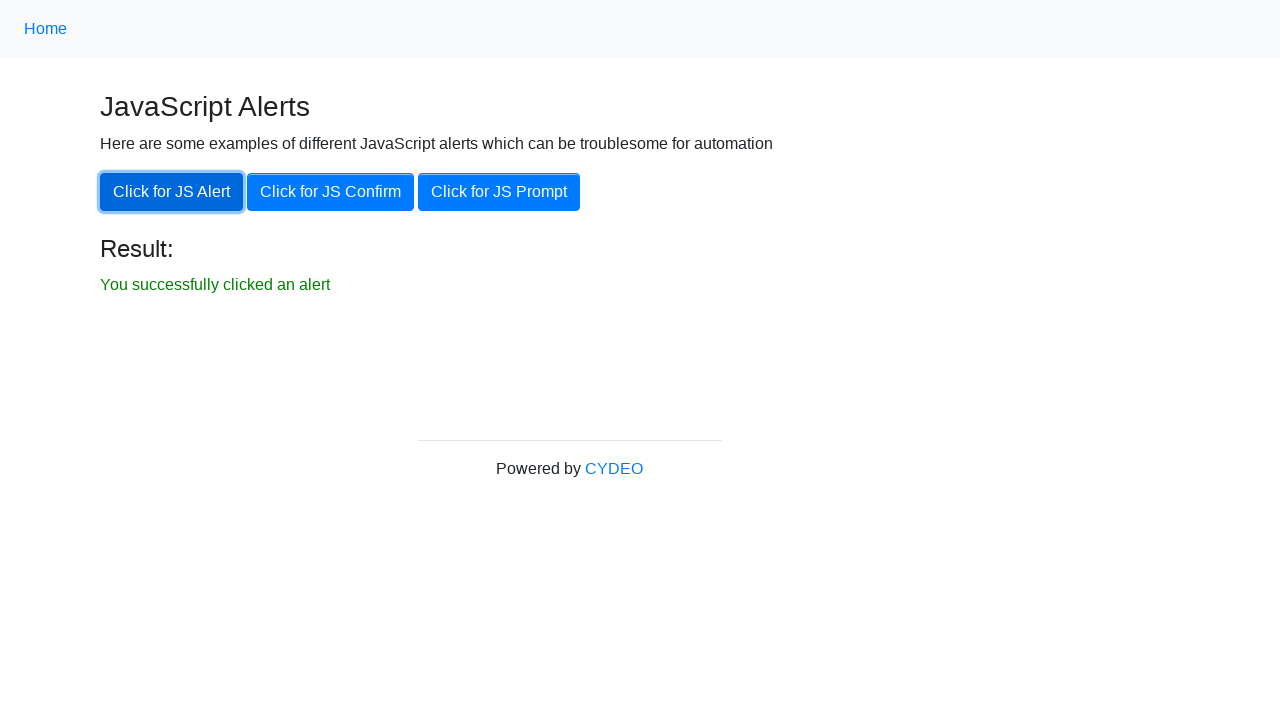